Tests window handling by clicking a link that opens a new window, extracting text from the child window, and using that text to fill a field in the parent window

Starting URL: https://rahulshettyacademy.com/loginpagePractise/#

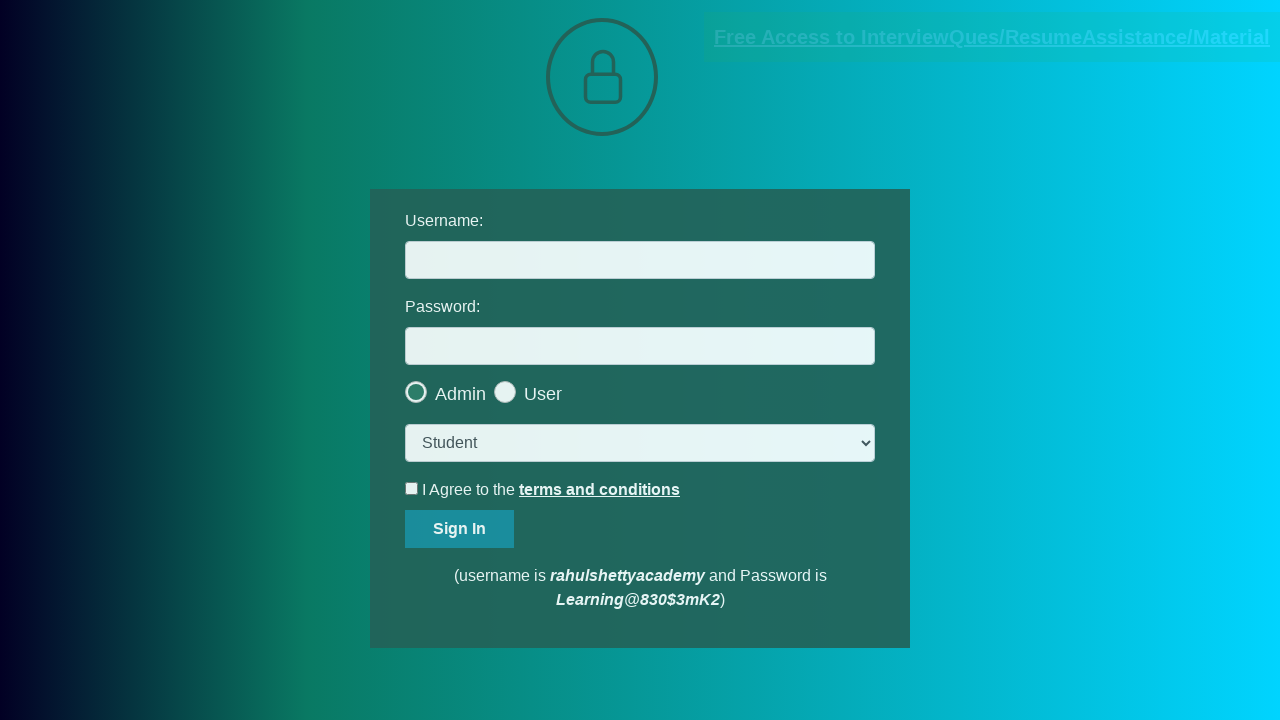

Clicked blinking text link to open new window at (992, 37) on .blinkingText
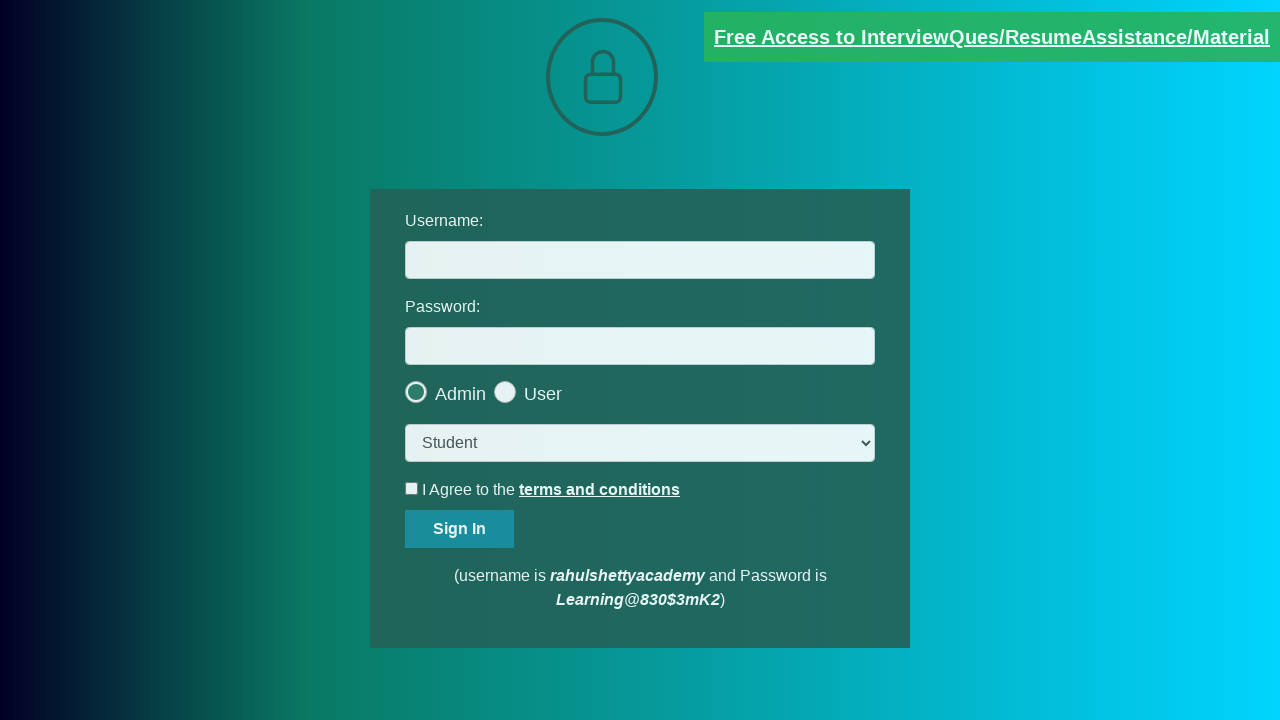

New window opened and captured
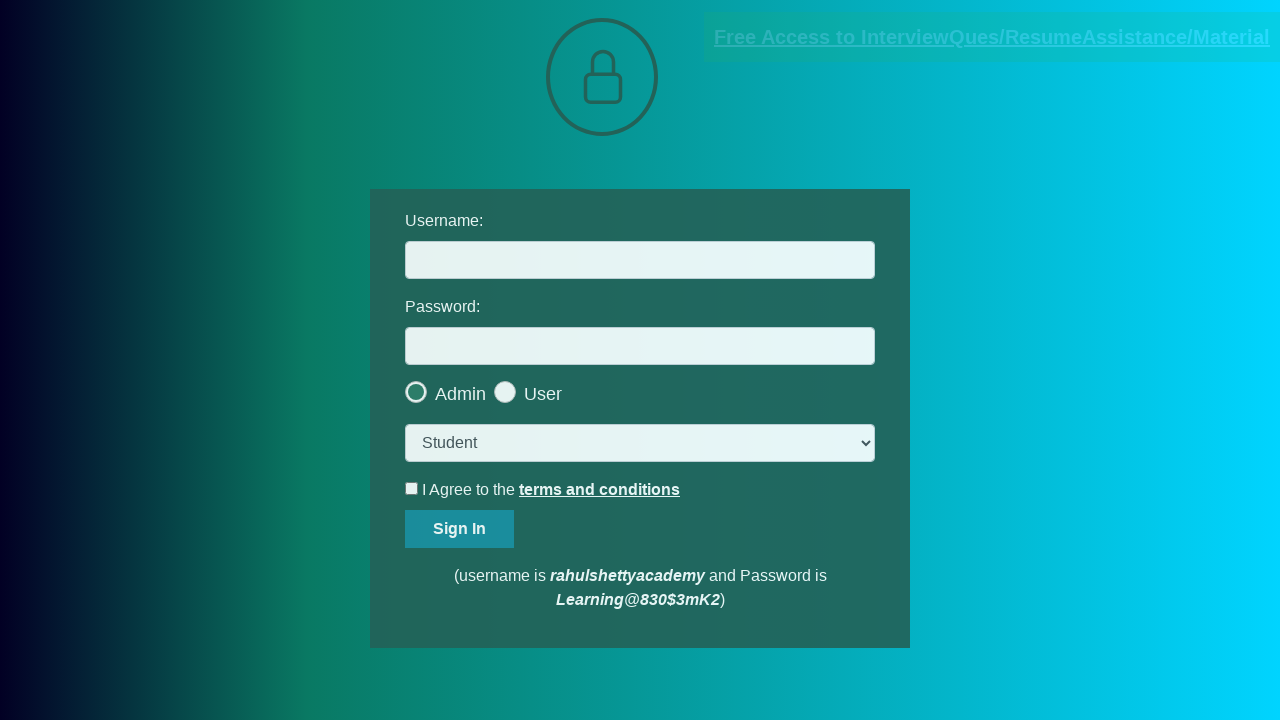

Waited for email text element to load in new window
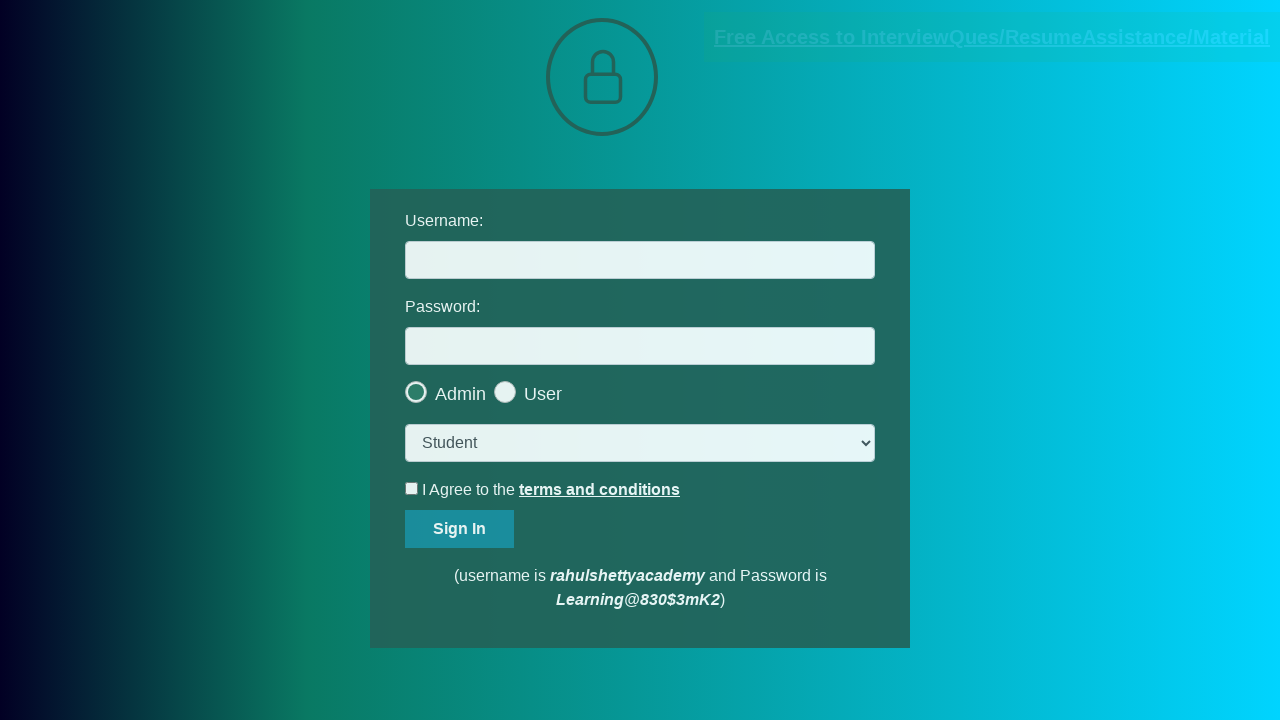

Extracted full text containing email from new window
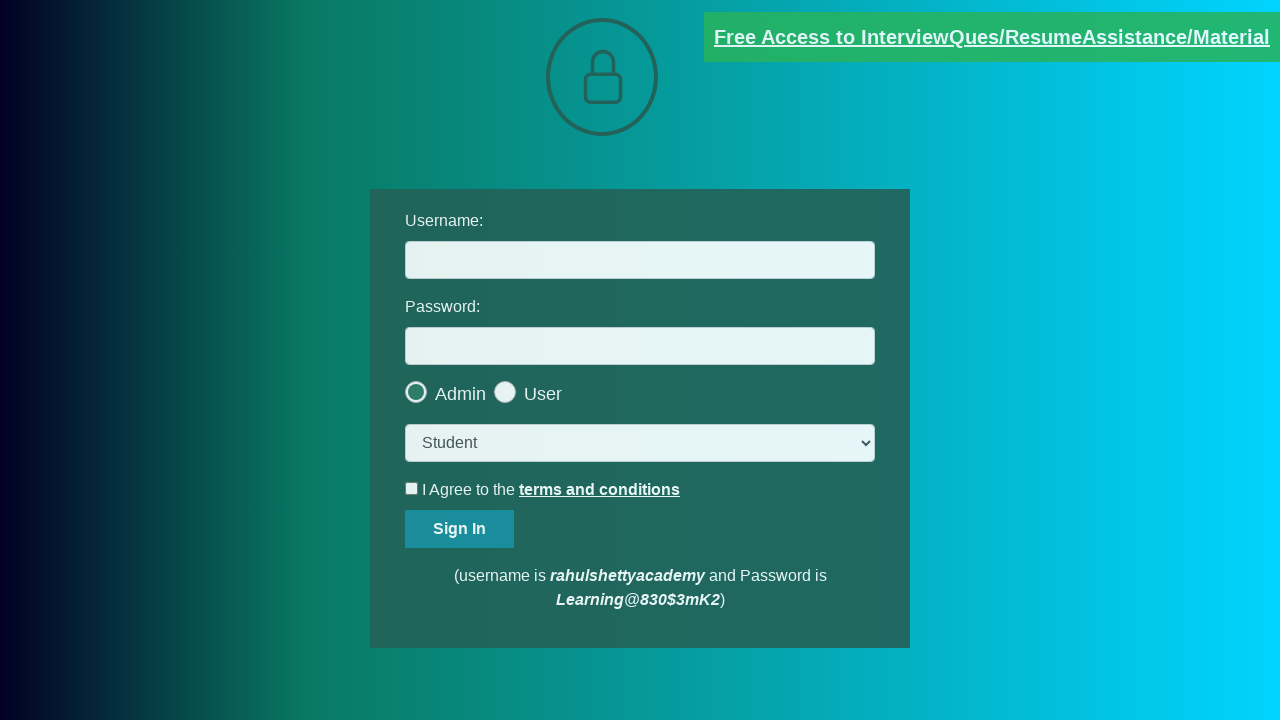

Parsed email address from text: mentor@rahulshettyacademy.com
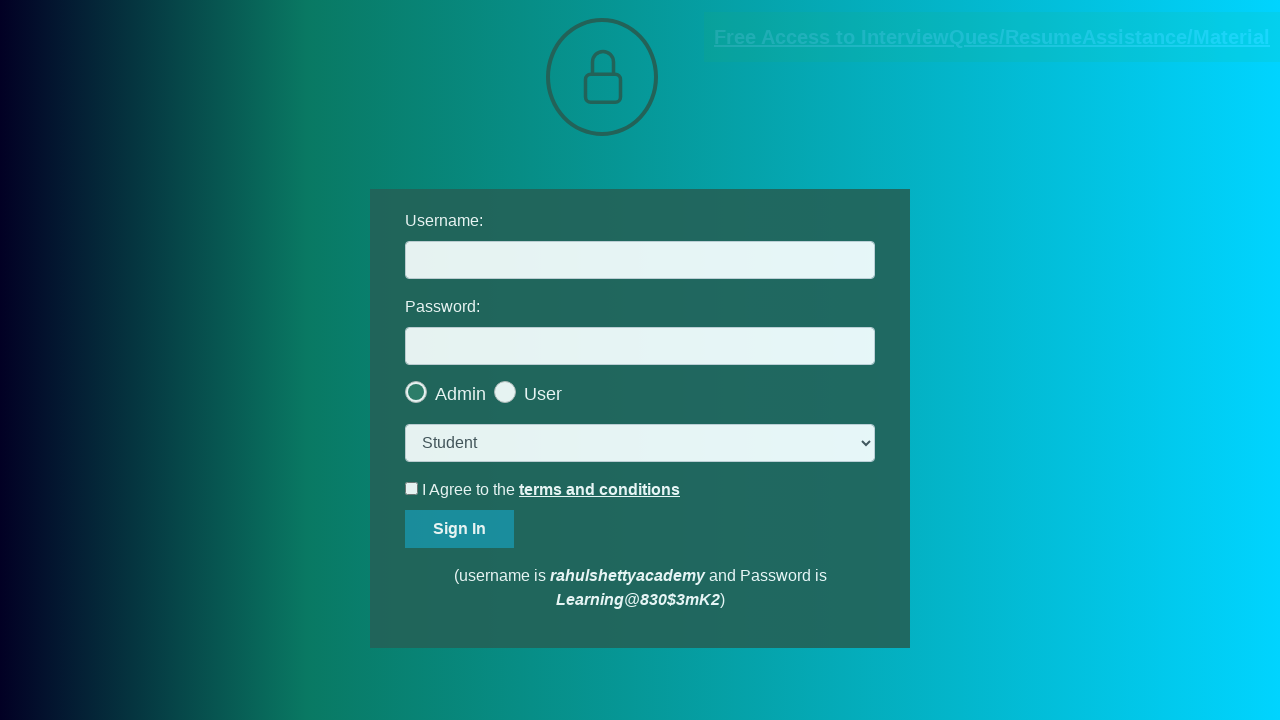

Filled username field with extracted email: mentor@rahulshettyacademy.com on #username
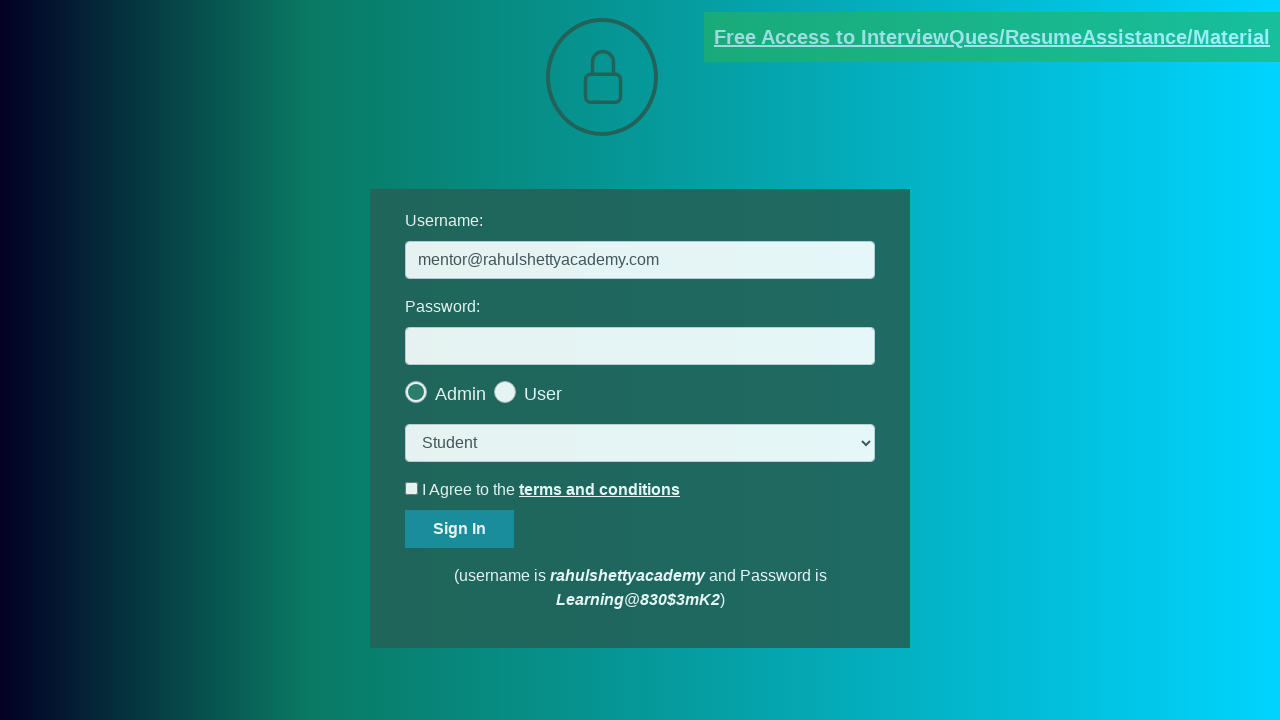

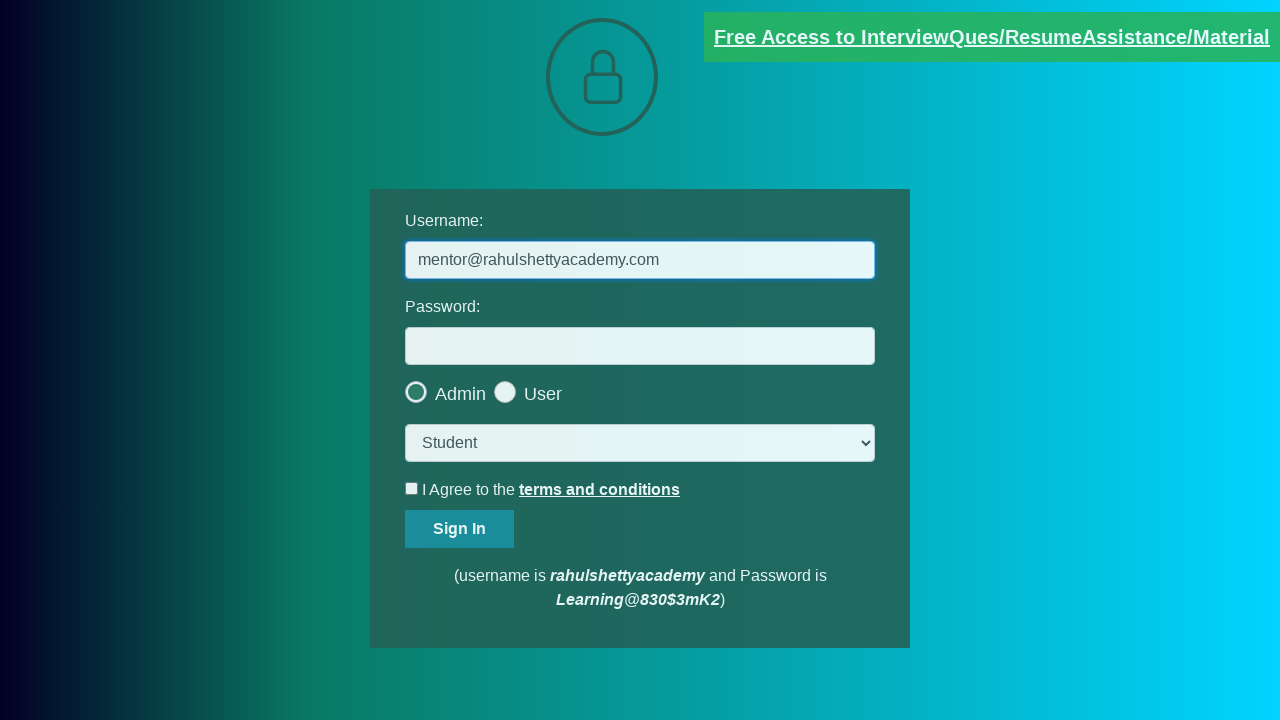